Solves a mathematical challenge by extracting a value from an element attribute, calculating a result, and submitting the form with robot verification checkboxes

Starting URL: http://suninjuly.github.io/get_attribute.html

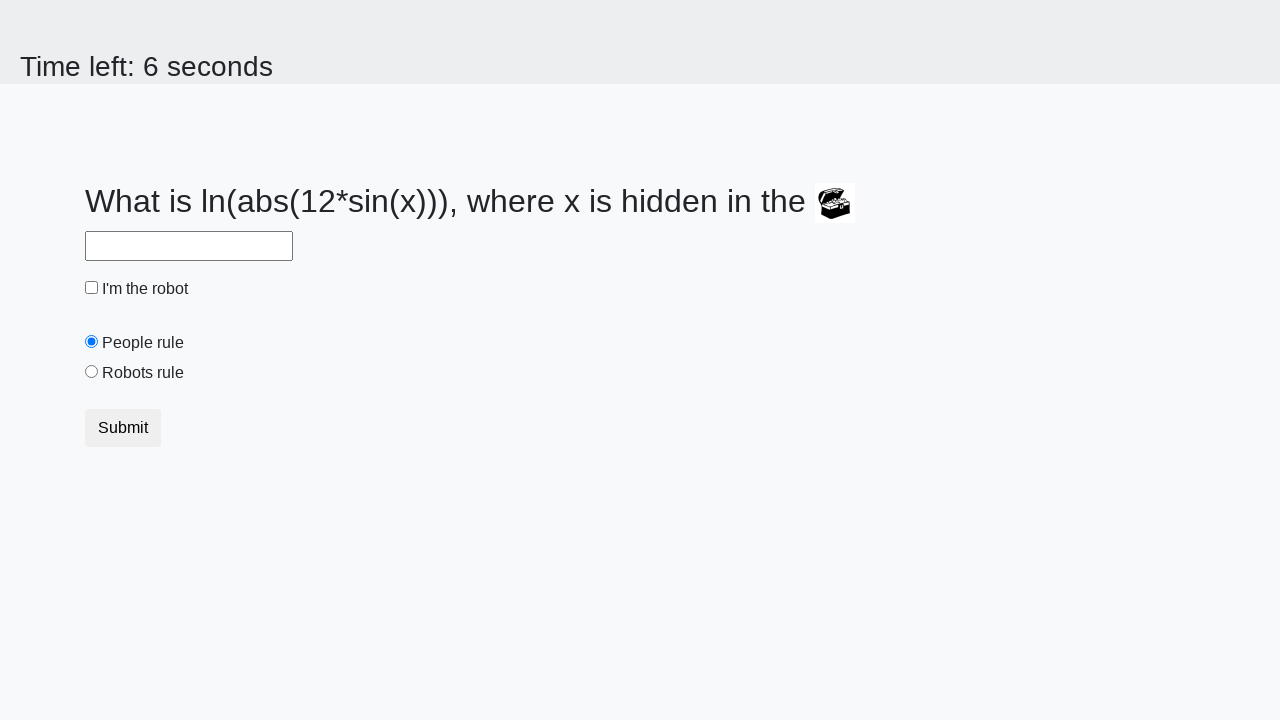

Located treasure element
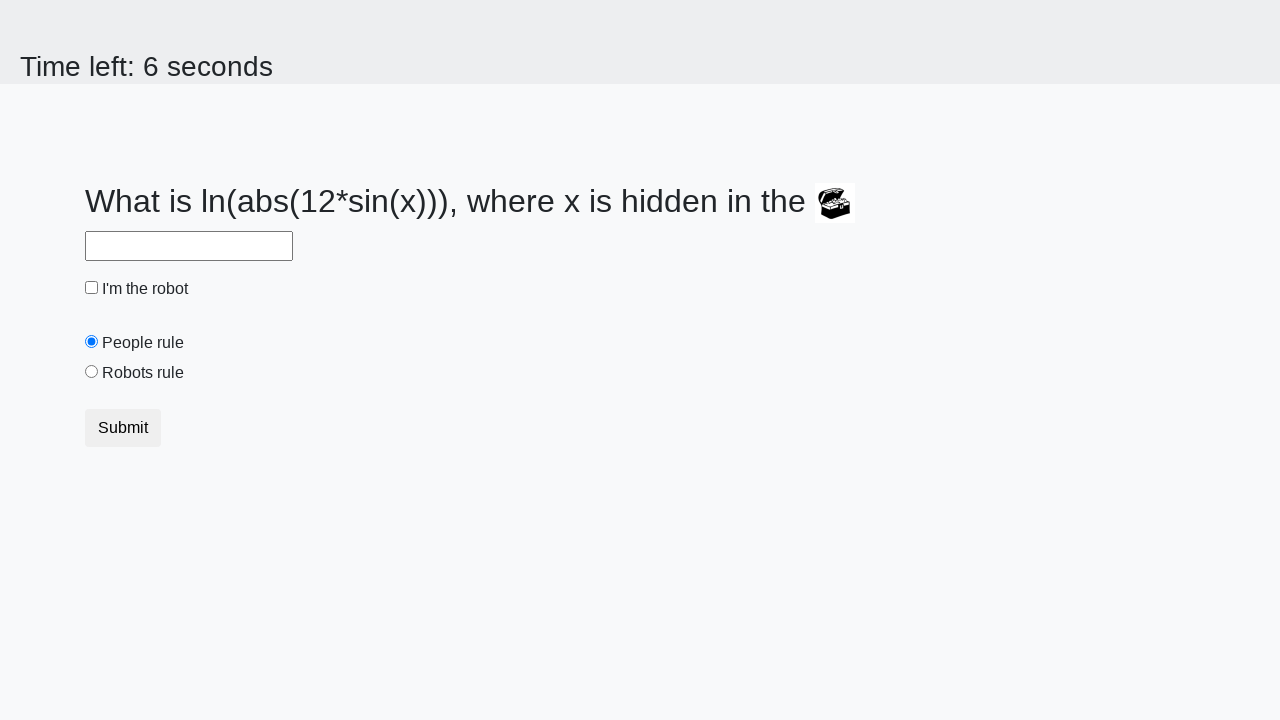

Extracted valuex attribute from treasure element: 652
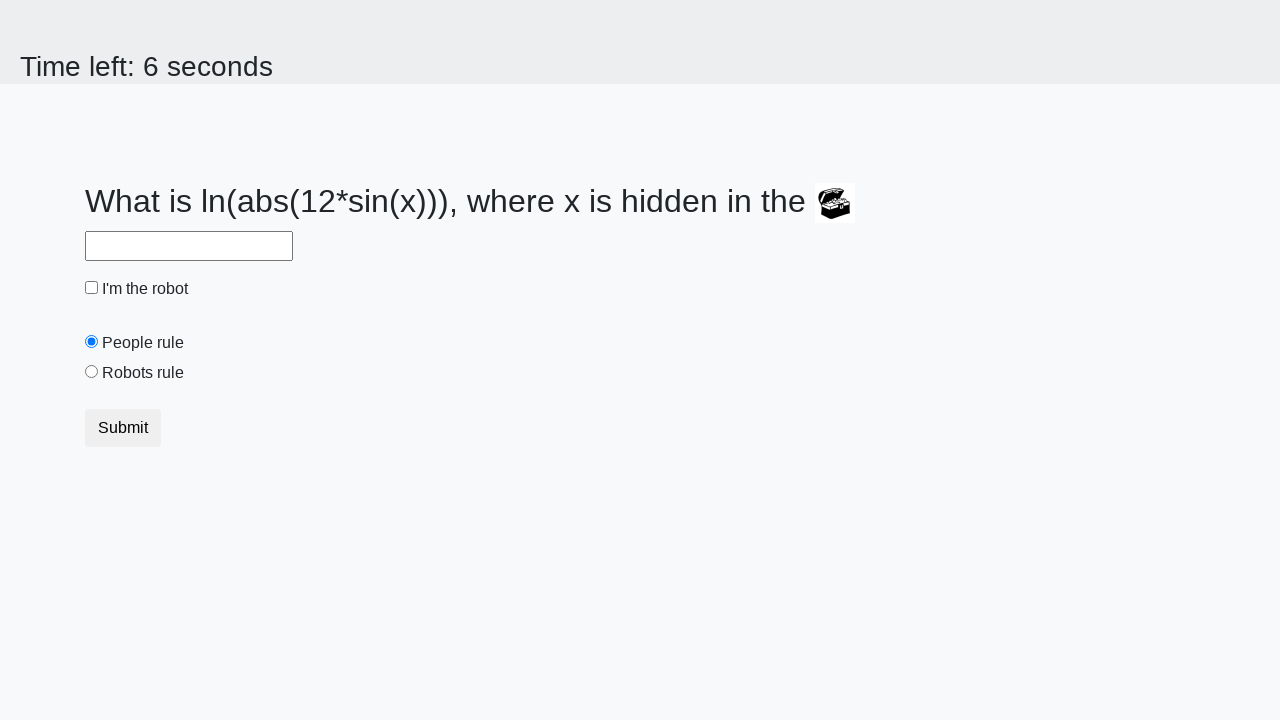

Calculated mathematical result: 2.4777465383242596
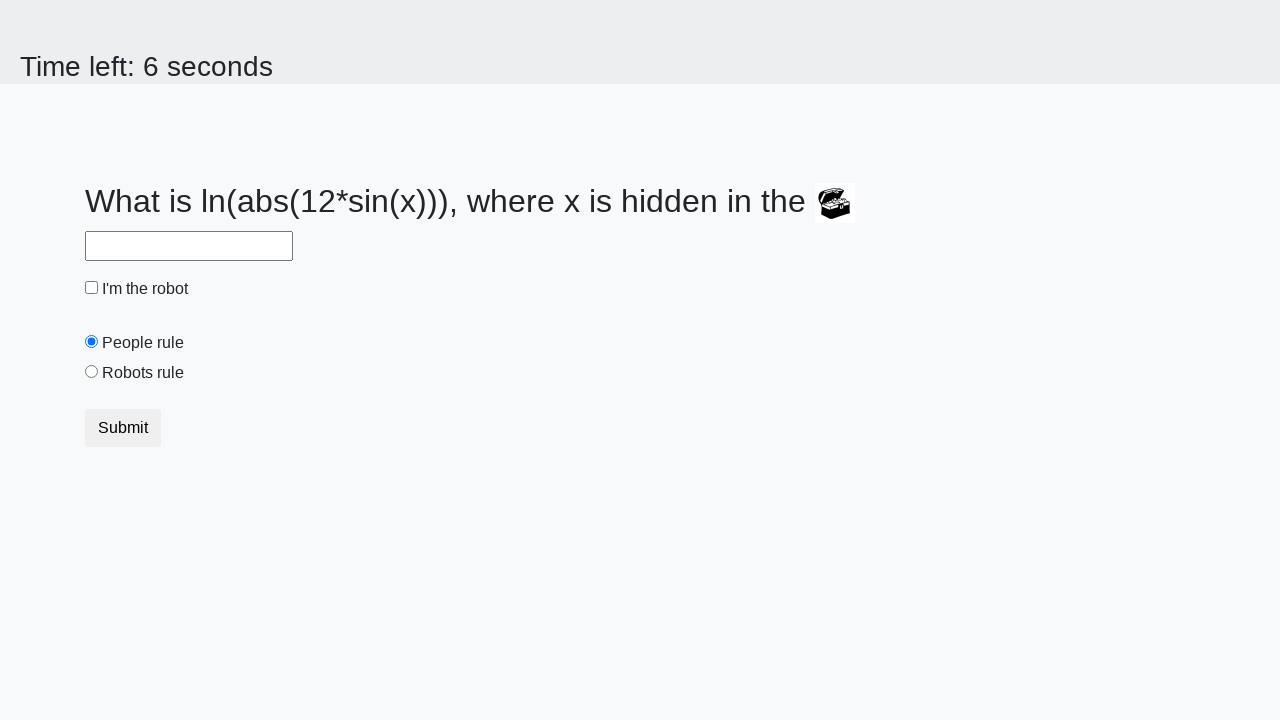

Filled answer field with calculated value on #answer
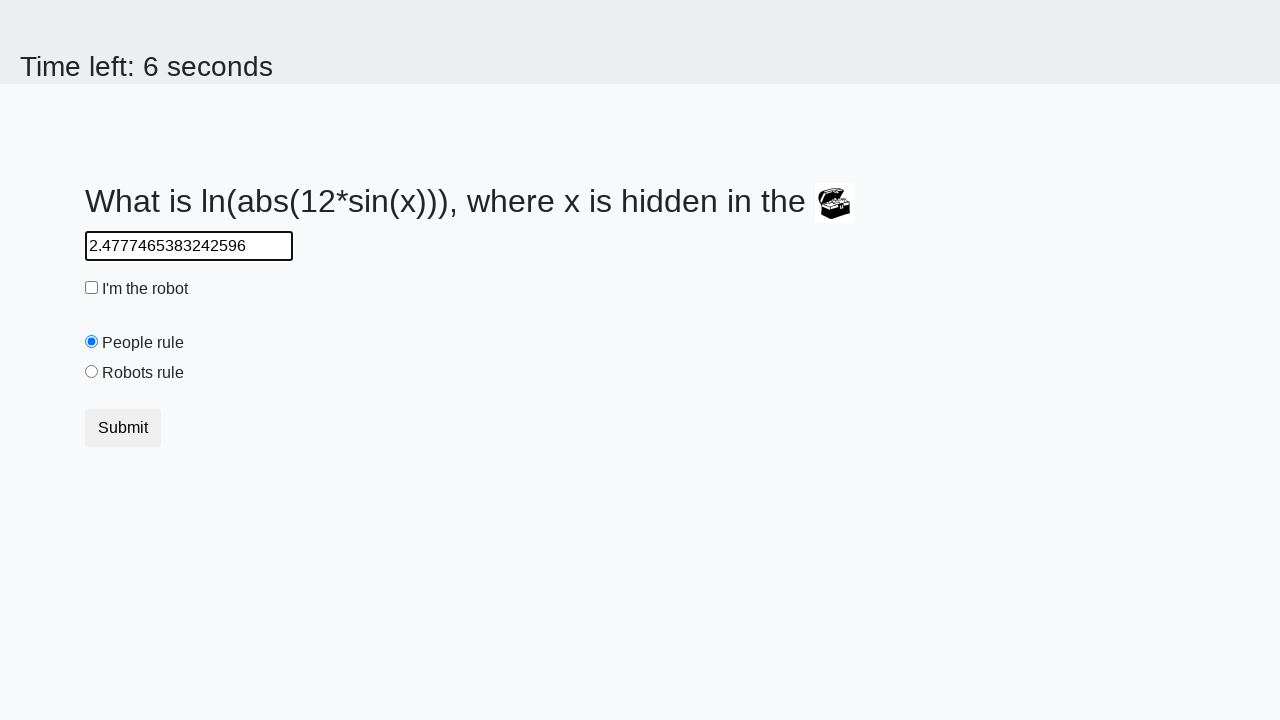

Clicked robot checkbox at (92, 288) on #robotCheckbox
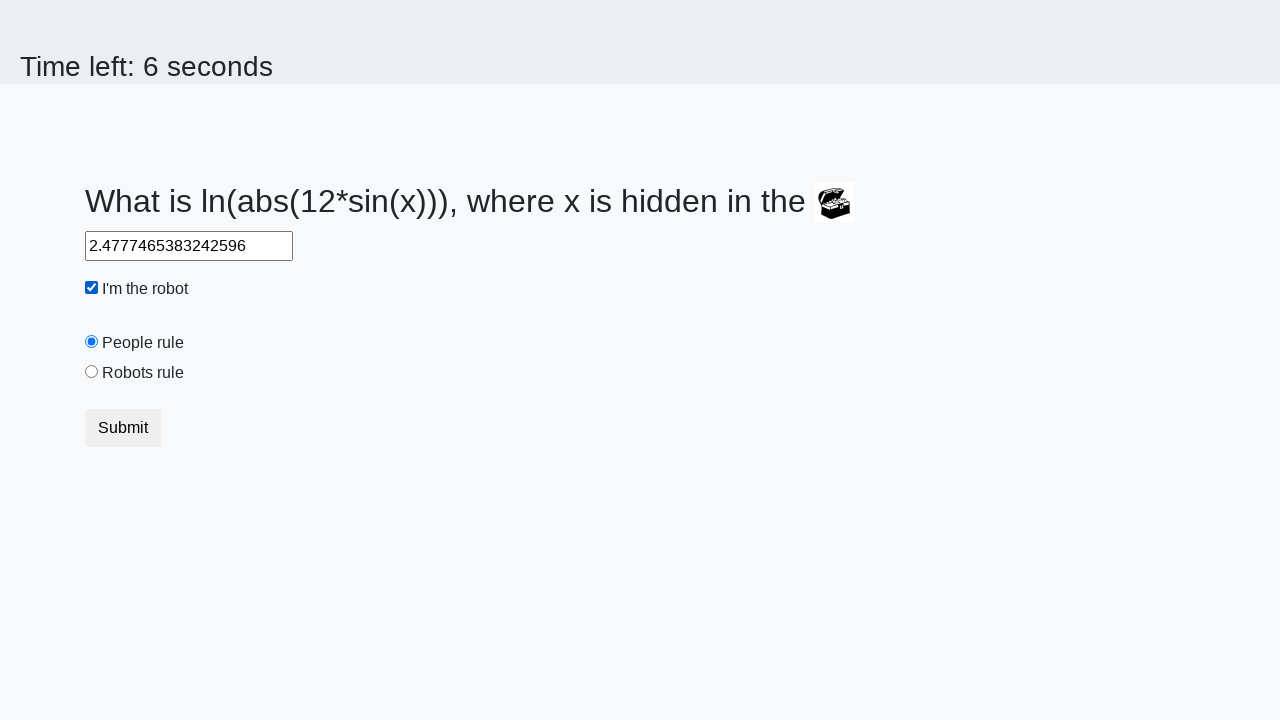

Clicked robots rule radio button at (92, 372) on #robotsRule
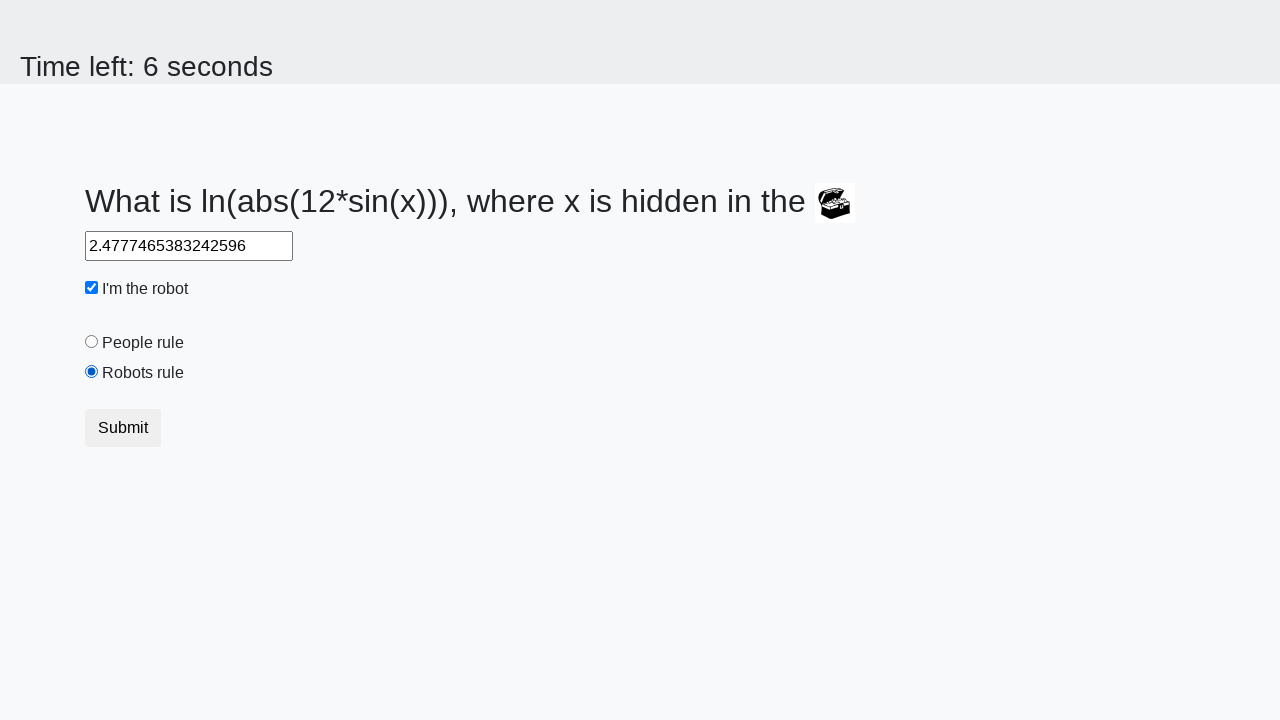

Clicked submit button to send form at (123, 428) on button
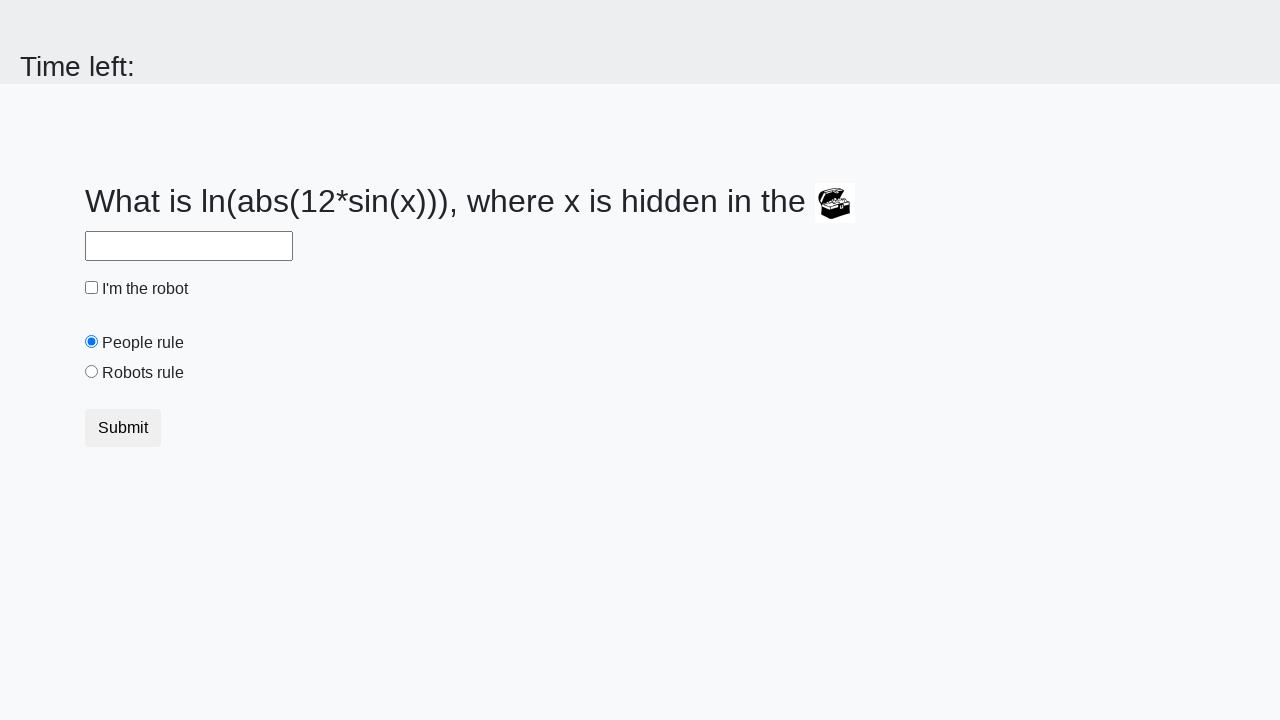

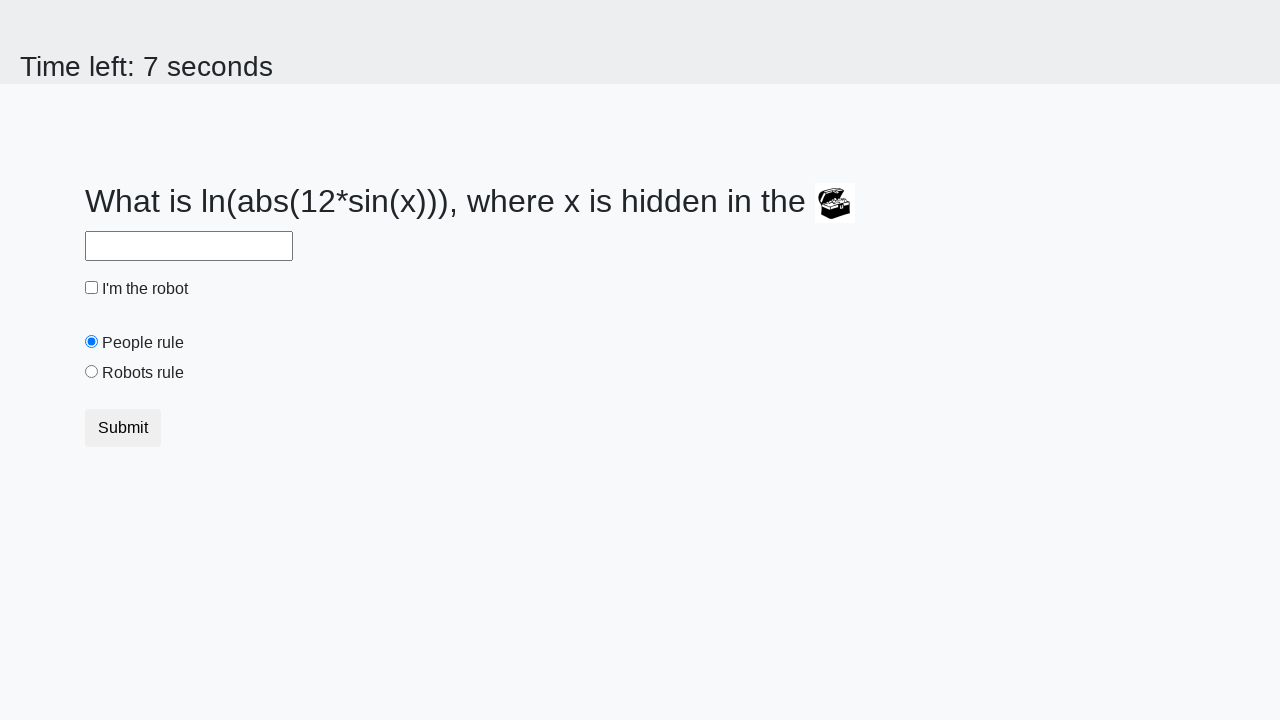